Tests a registration form by filling in required fields in the first block and submitting the form, then verifies successful registration by checking the confirmation message.

Starting URL: http://suninjuly.github.io/registration1.html

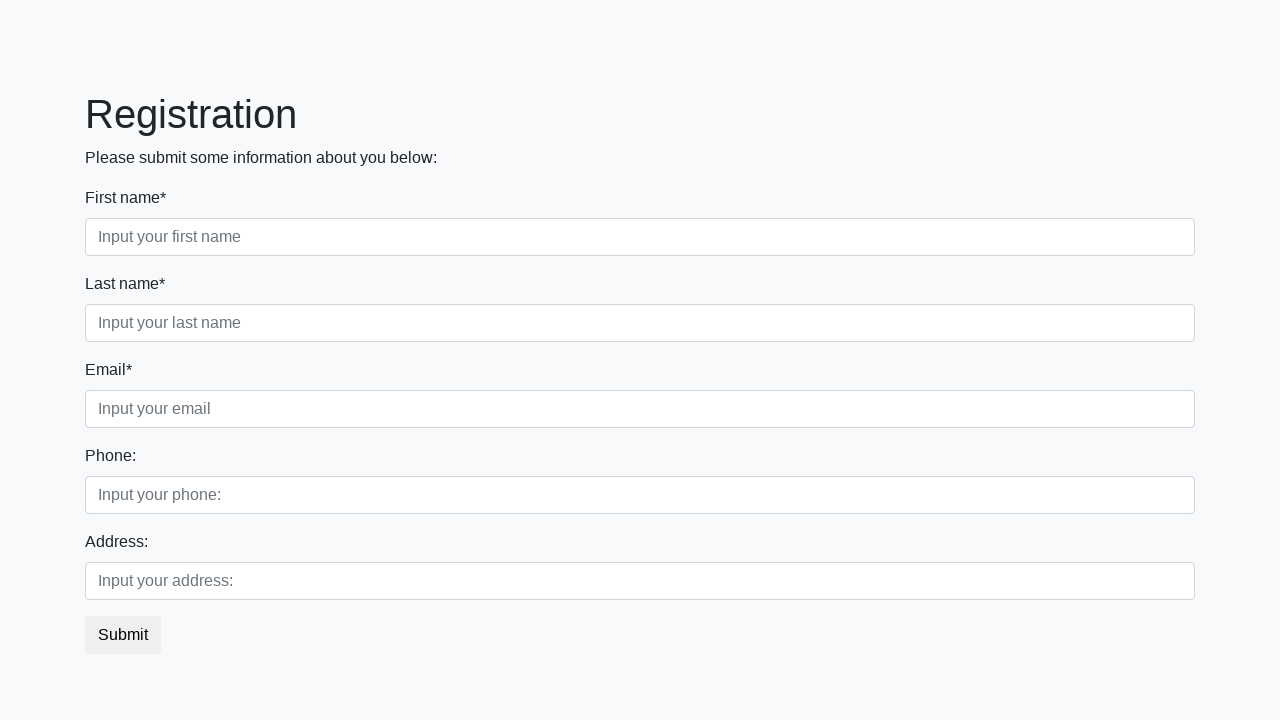

Filled first name field with 'John' on div.first_block input.first[required]
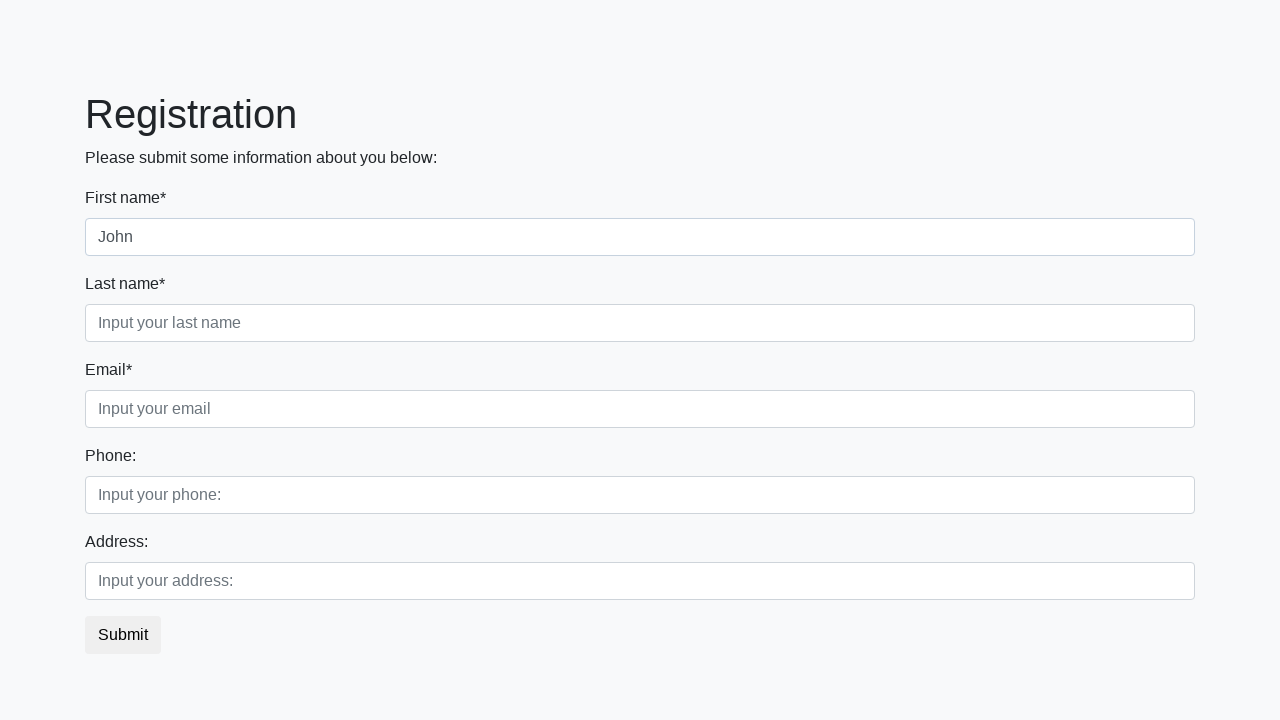

Filled last name field with 'Doe' on div.first_block input.second[required]
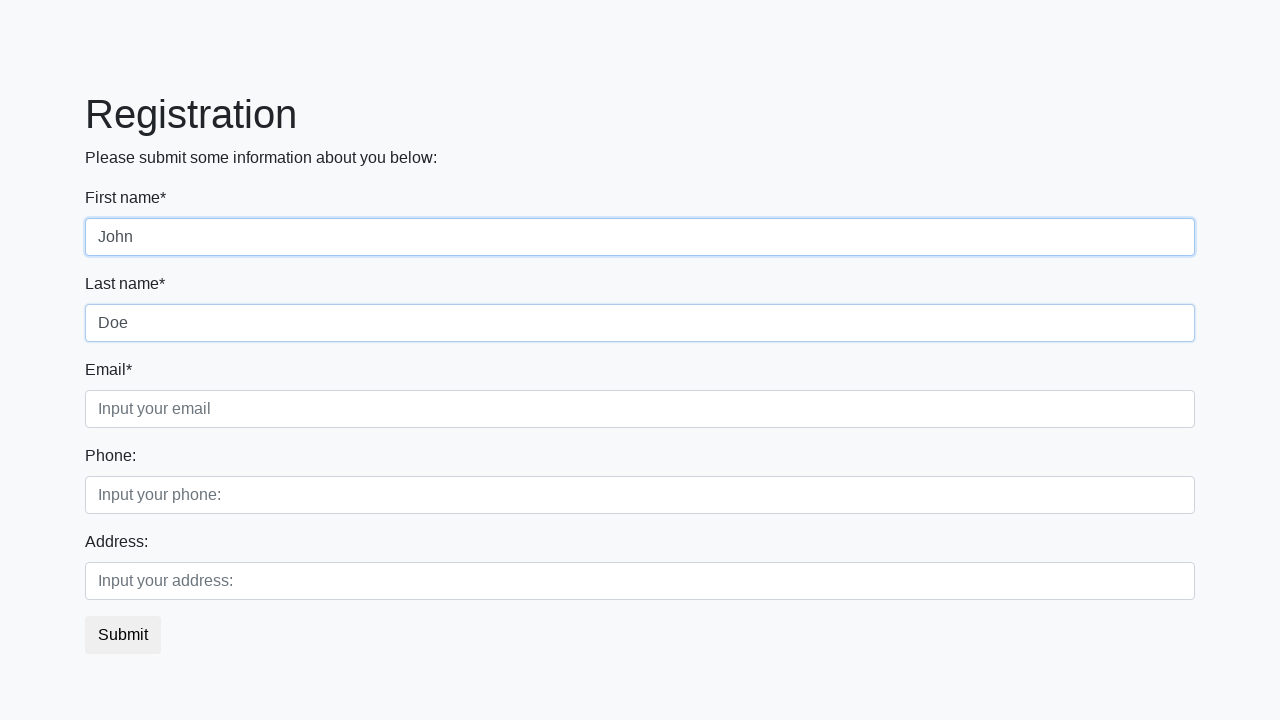

Filled email field with 'test@example.com' on div.first_block input.third[required]
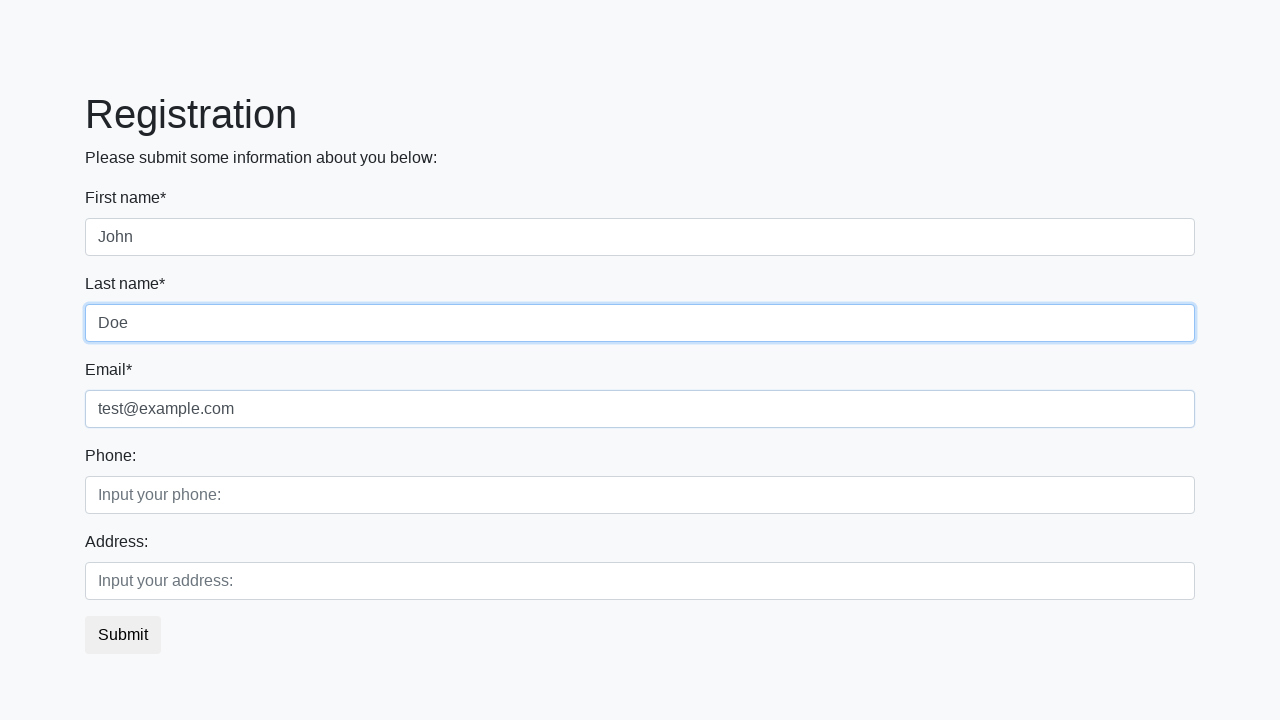

Clicked submit button to register at (123, 635) on button.btn
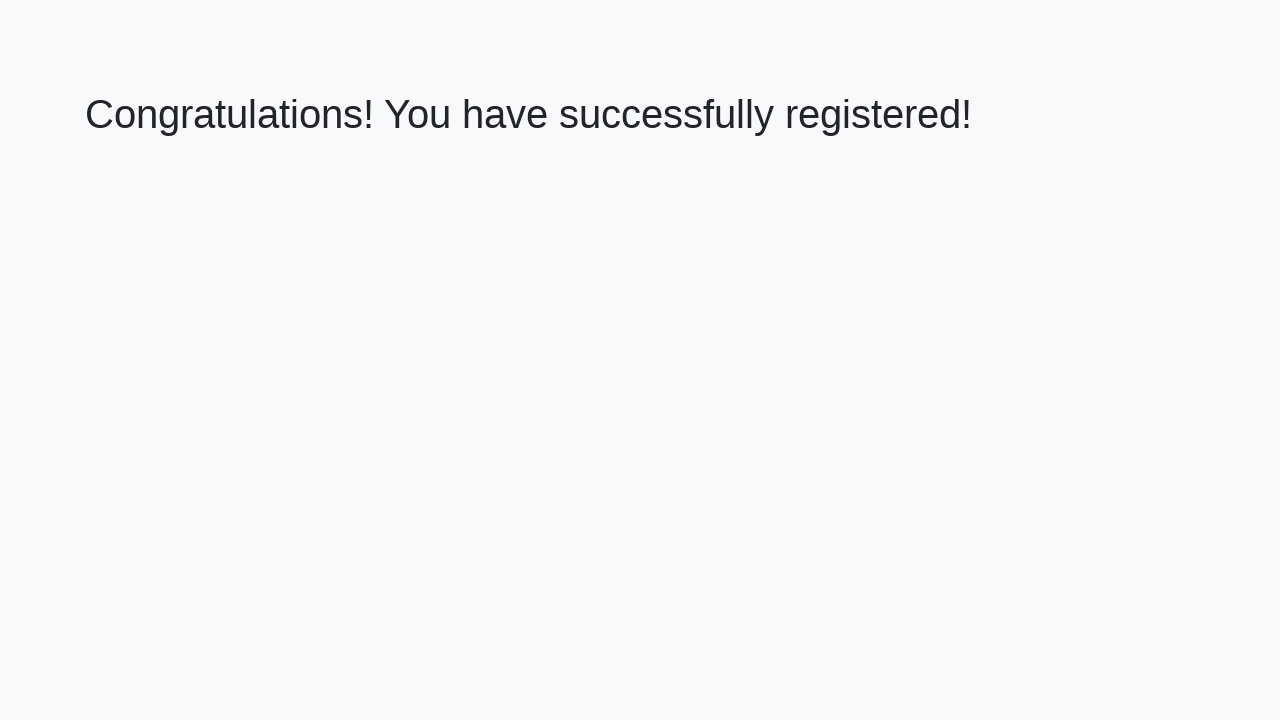

Confirmation heading loaded
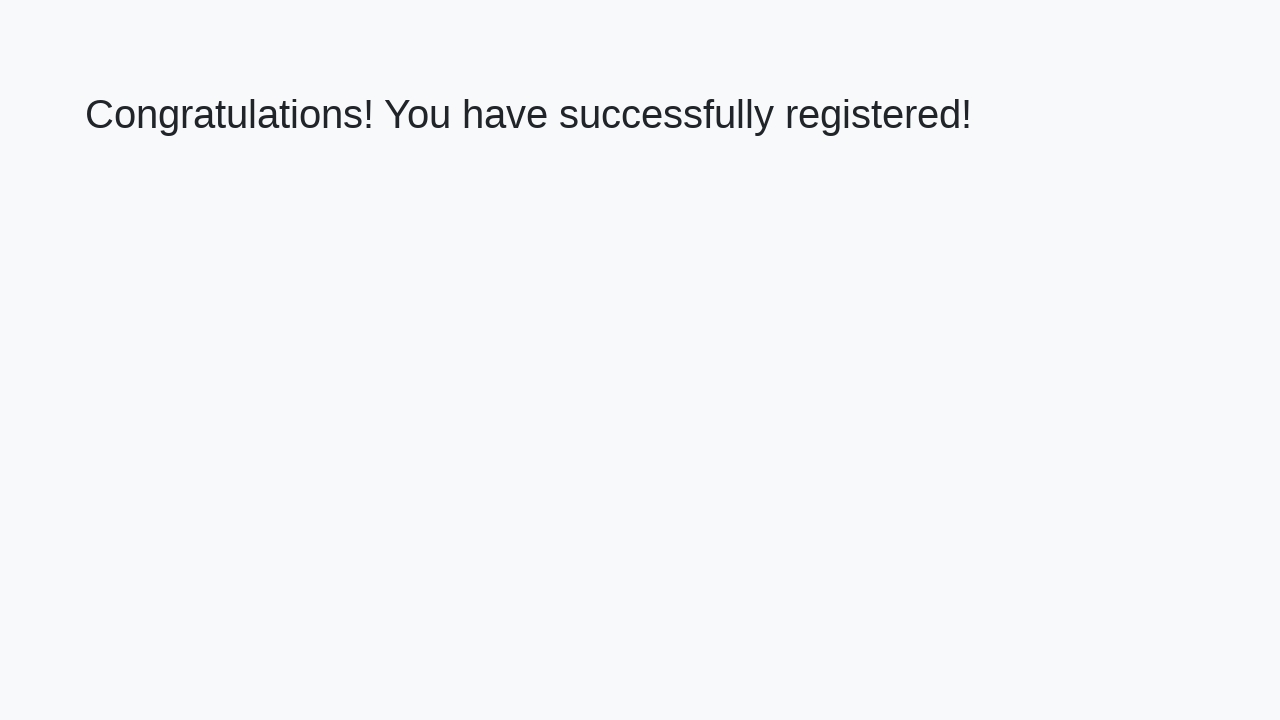

Retrieved confirmation message text
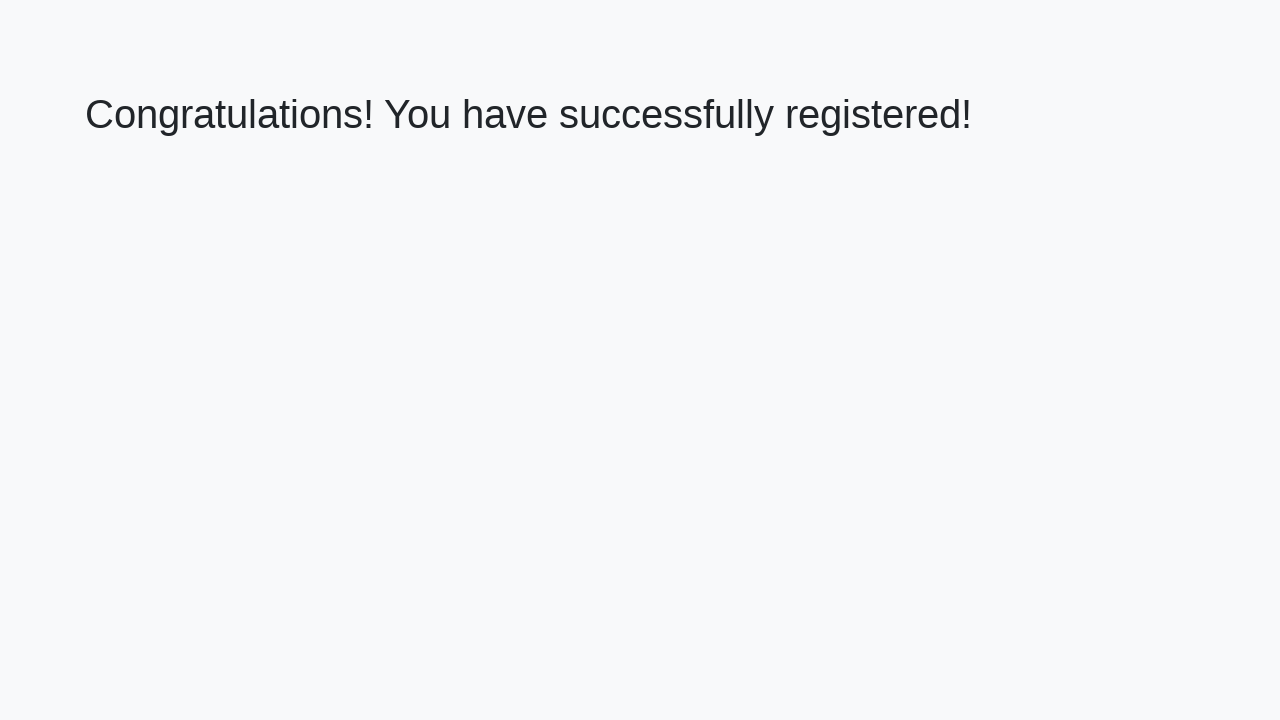

Verified successful registration with correct confirmation message
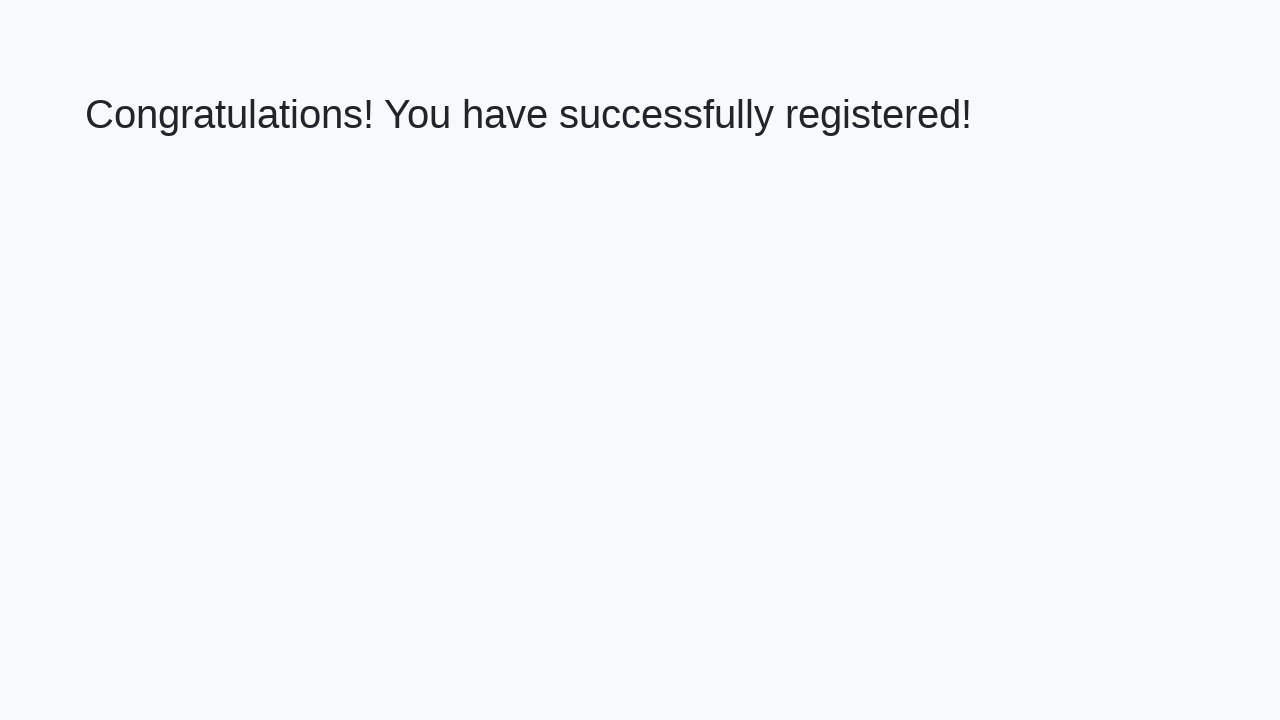

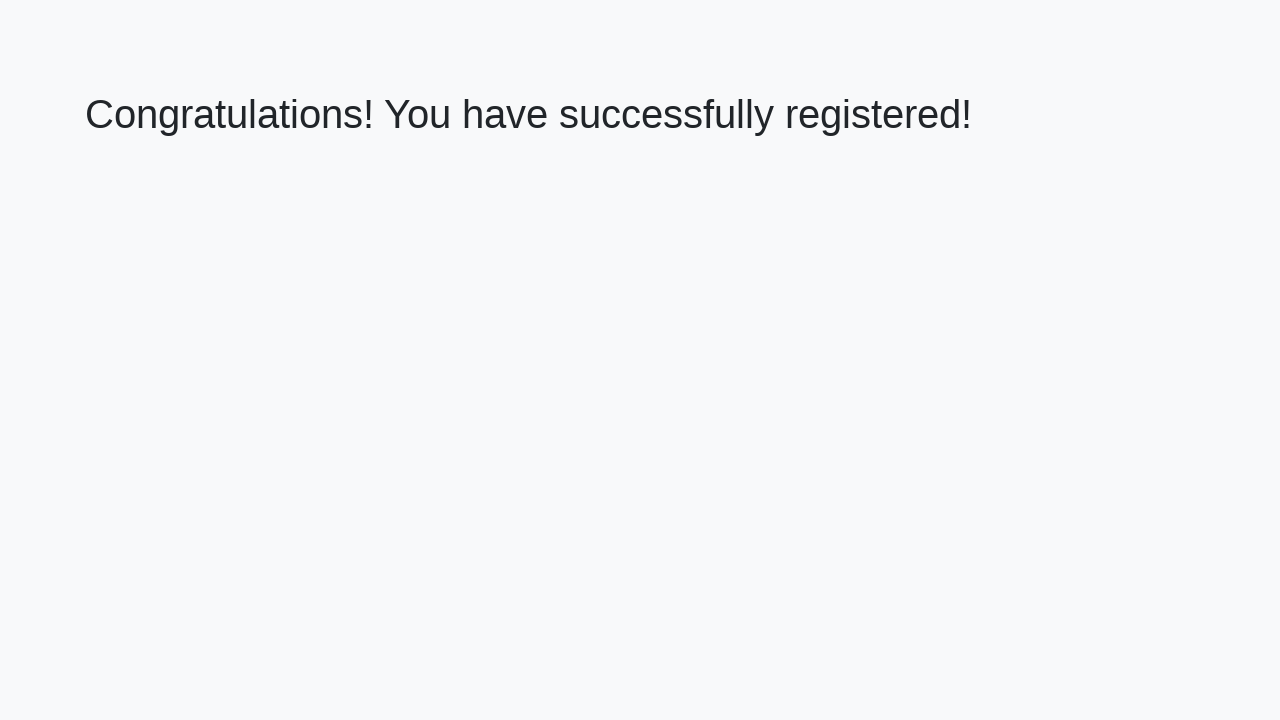